Tests date picker functionality by clicking on a date field and selecting a specific date (January 1, 1985) using month, year dropdowns and day selection

Starting URL: https://www.dummyticket.com/dummy-ticket-for-visa-application/

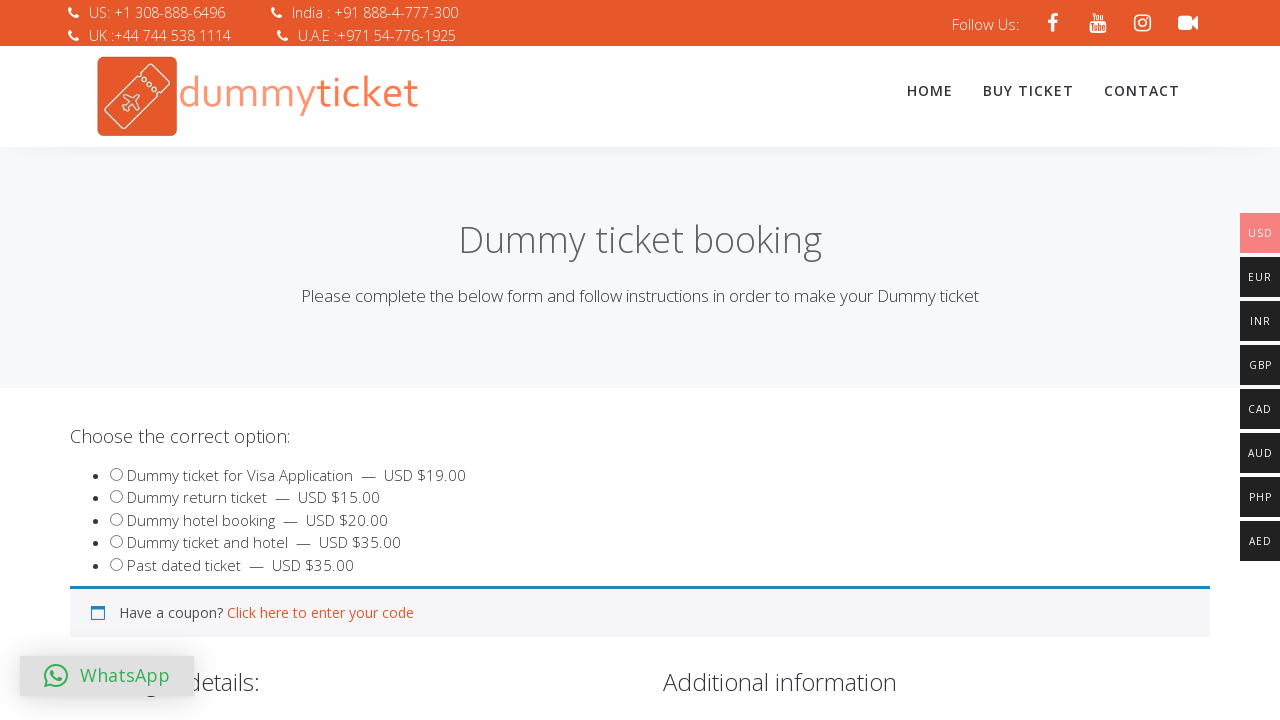

Clicked on date of birth field to open date picker at (344, 360) on #dob
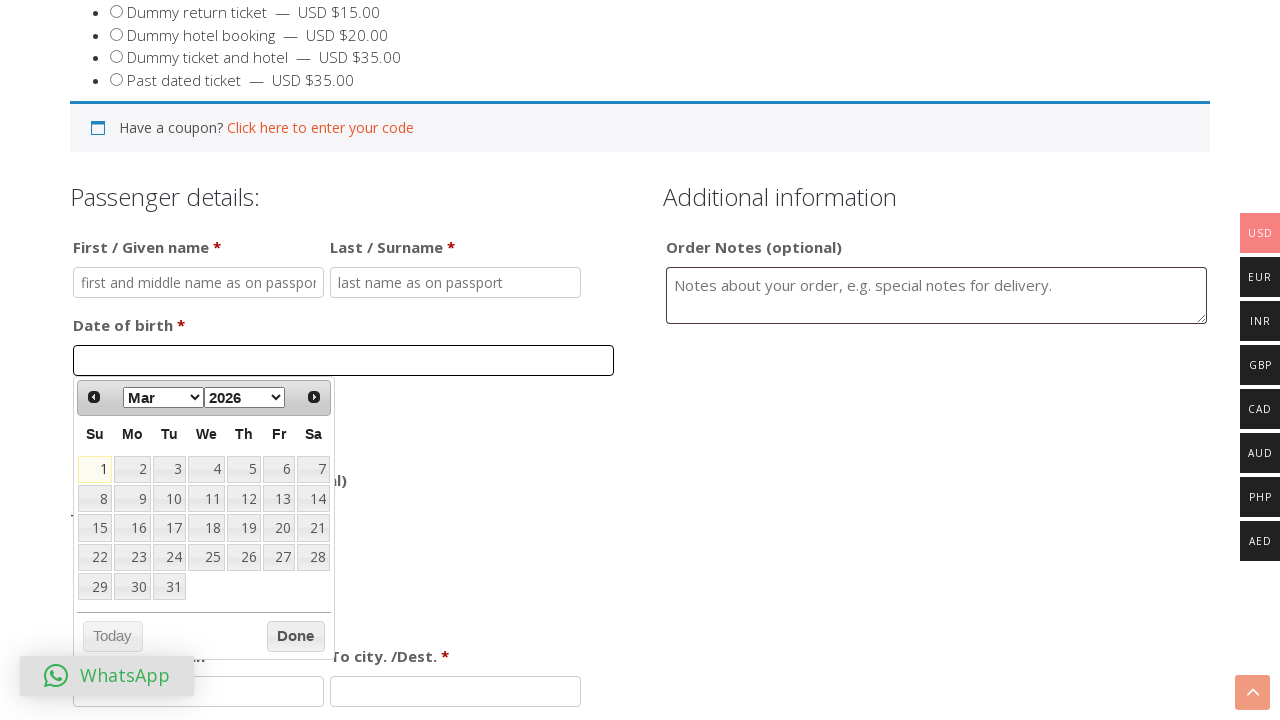

Date picker became visible with month selector available
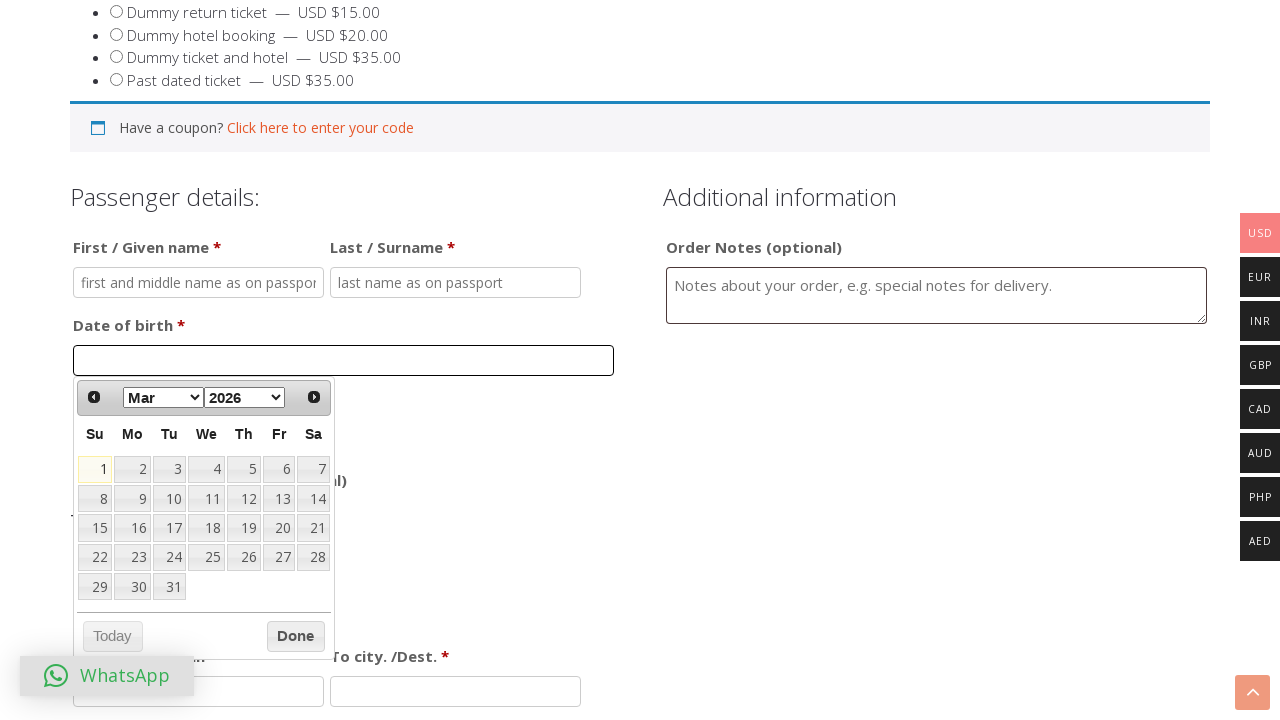

Selected January from month dropdown on select.ui-datepicker-month
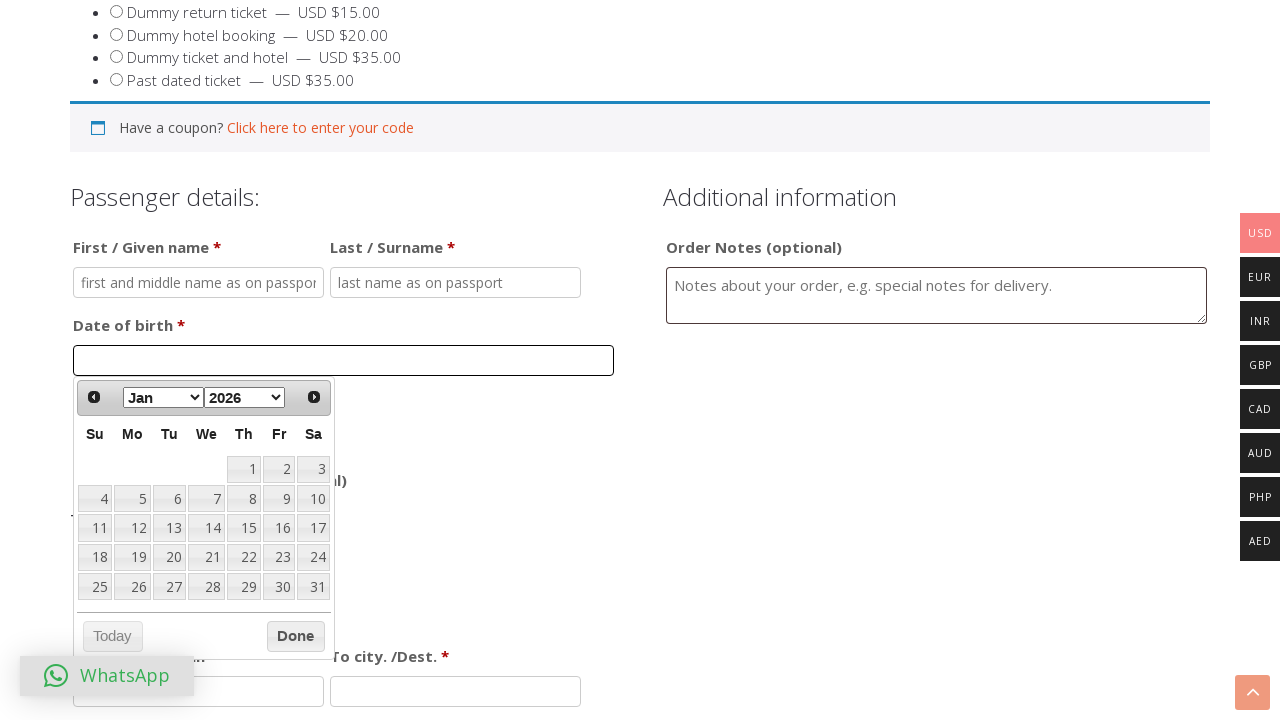

Selected 1985 from year dropdown on select.ui-datepicker-year
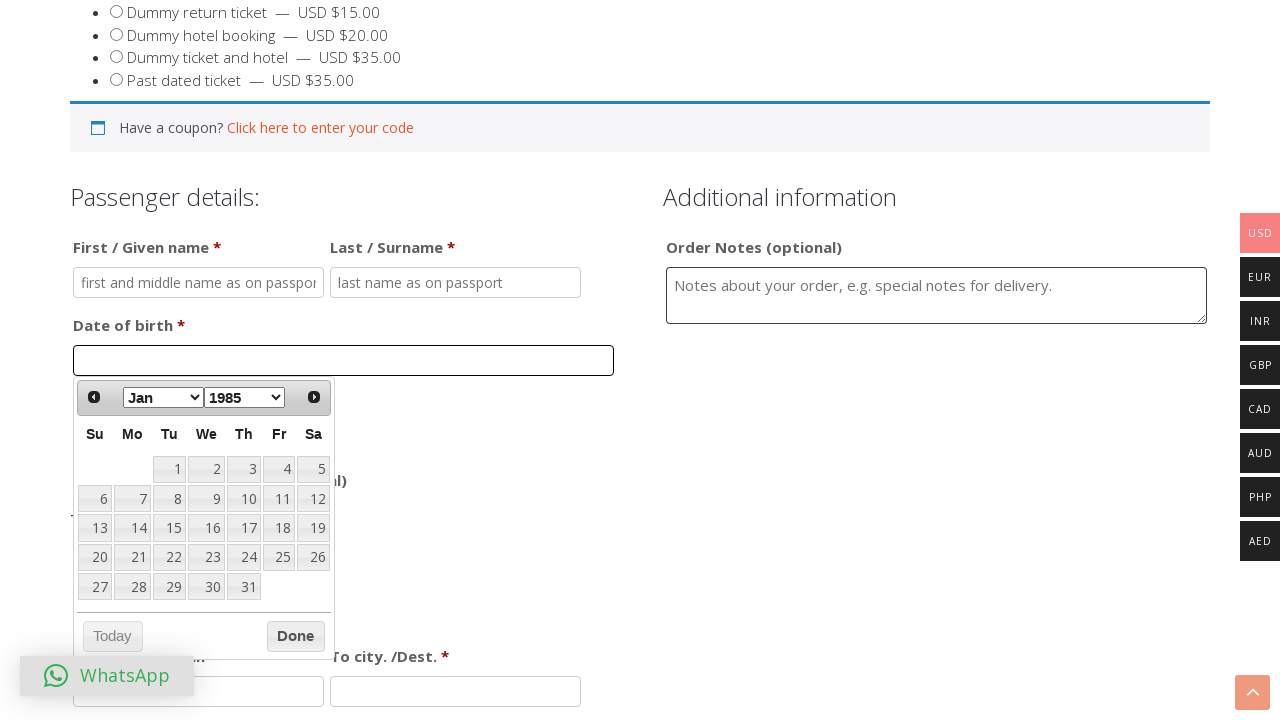

Clicked on day 1 to select January 1, 1985 at (169, 469) on a[data-date='1']
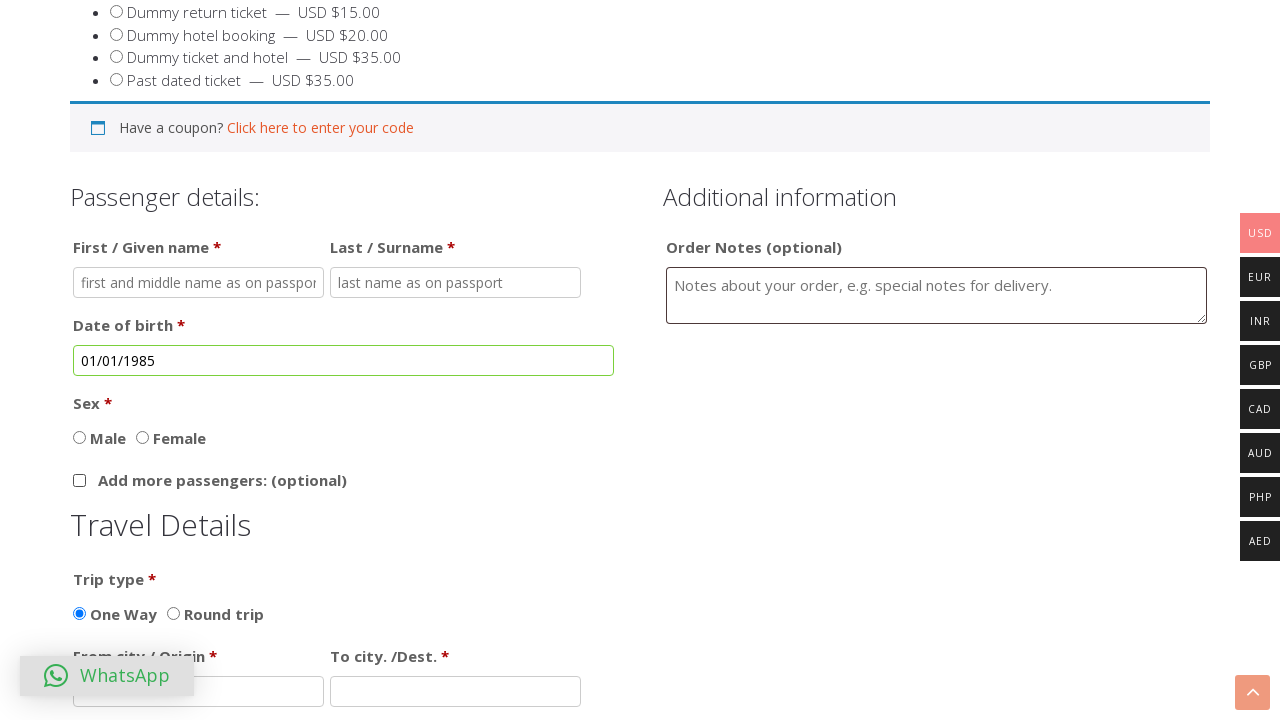

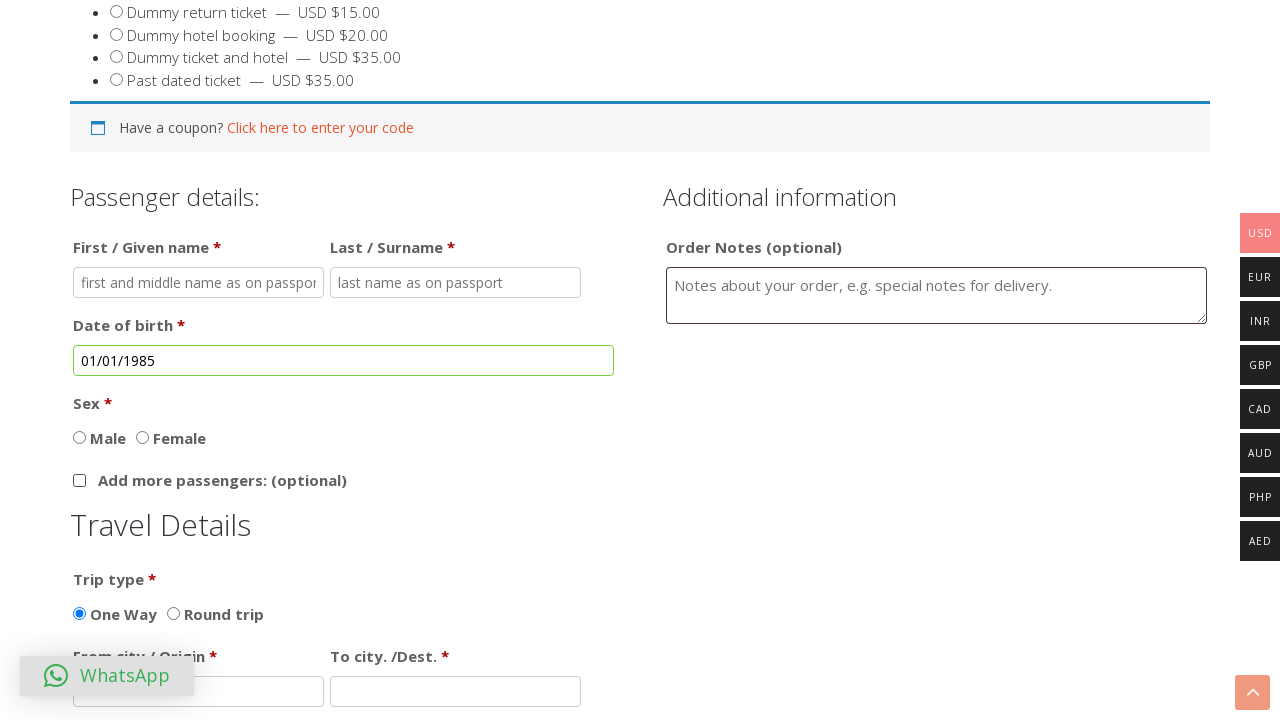